Tests right-click context menu functionality by performing a context click on a button element to trigger the context menu

Starting URL: https://swisnl.github.io/jQuery-contextMenu/demo.html

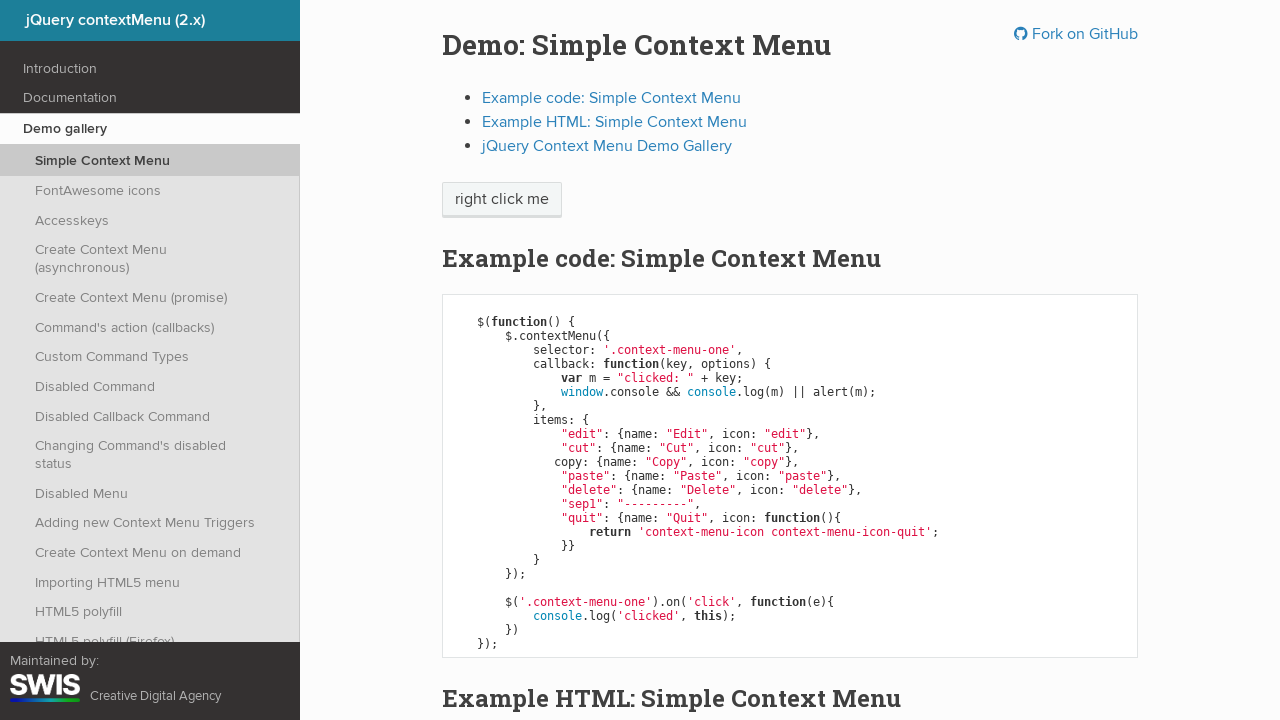

Located context menu button element
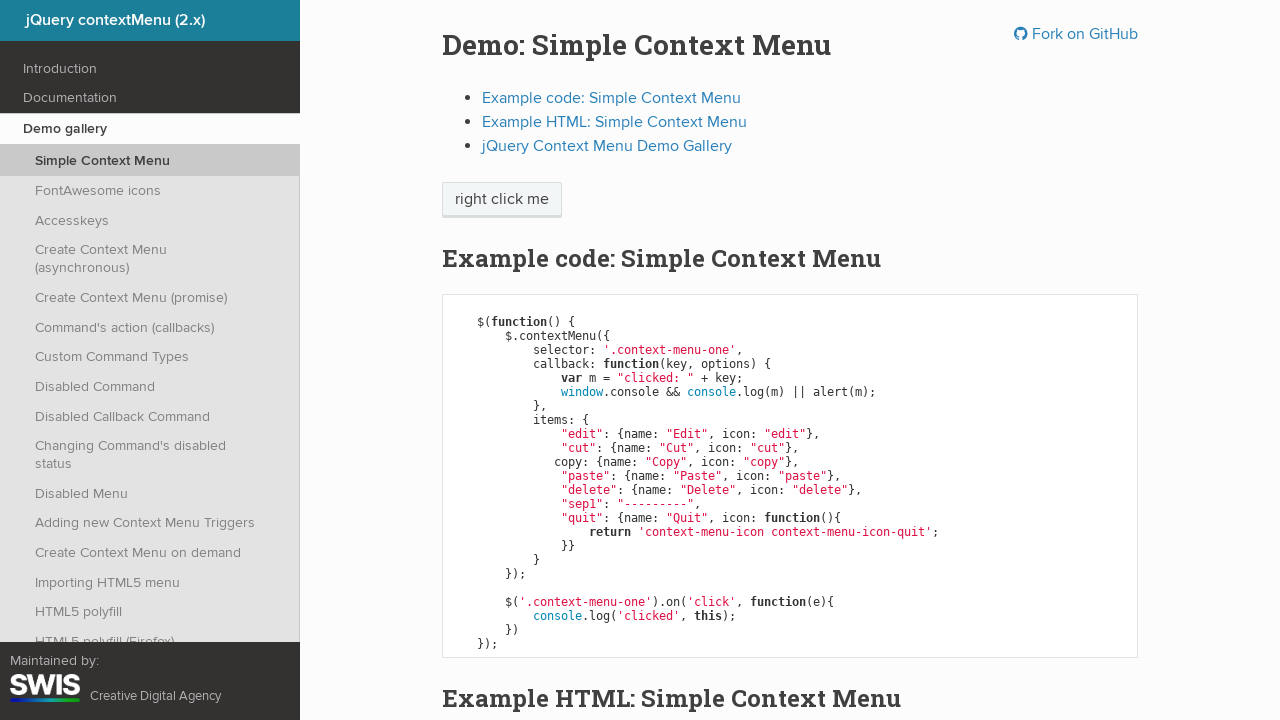

Performed right-click on button to trigger context menu at (502, 200) on span.context-menu-one.btn.btn-neutral
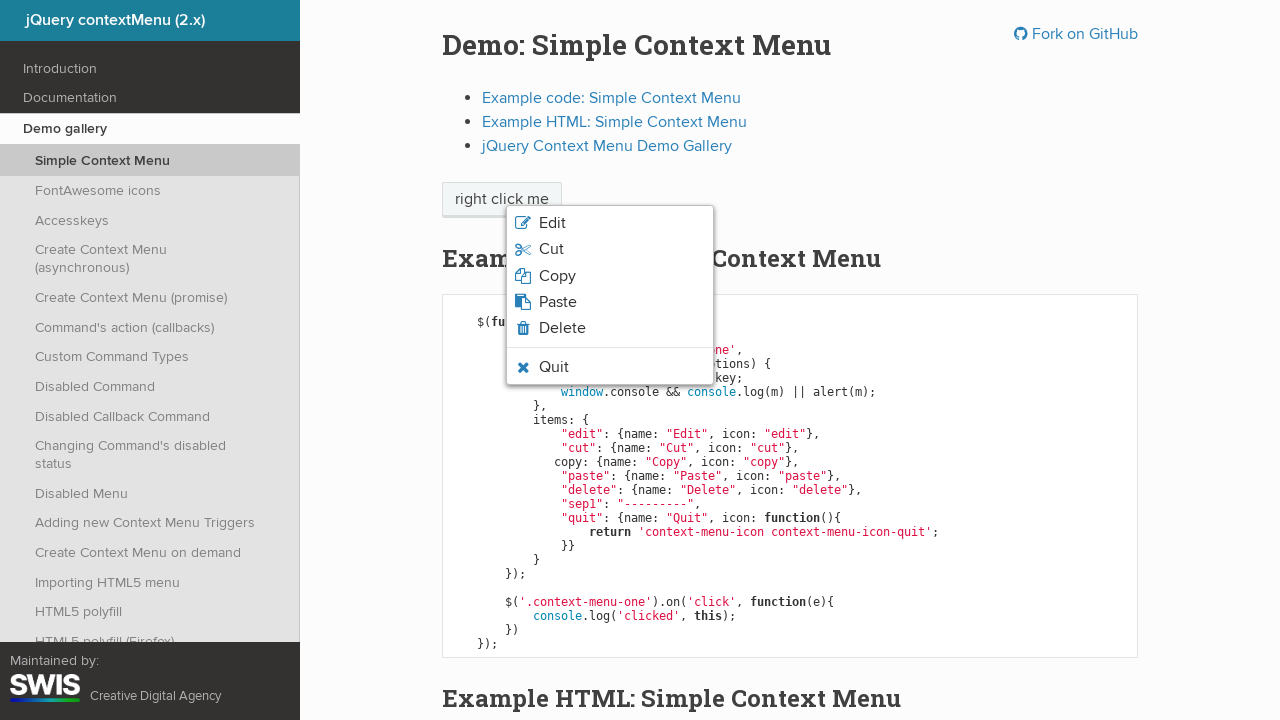

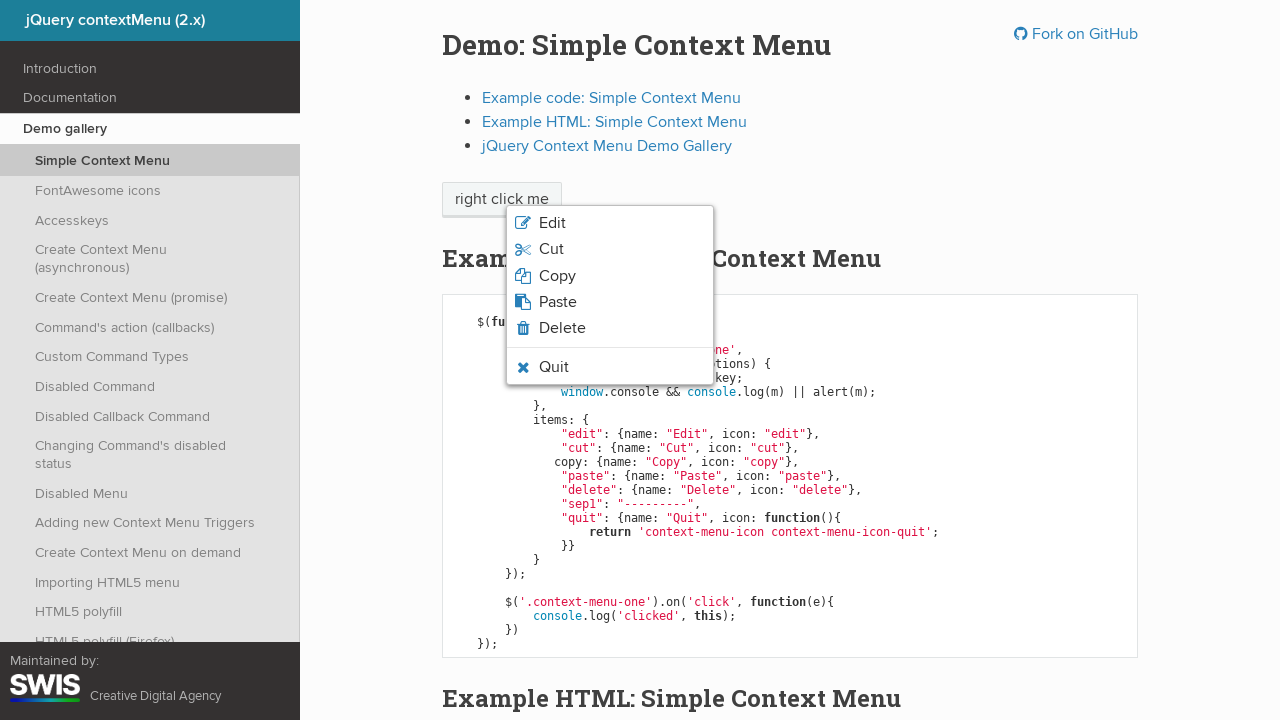